Tests JavaScript confirm alert functionality by entering a name, clicking the confirm button, and handling the alert dialog that appears

Starting URL: https://rahulshettyacademy.com/AutomationPractice/

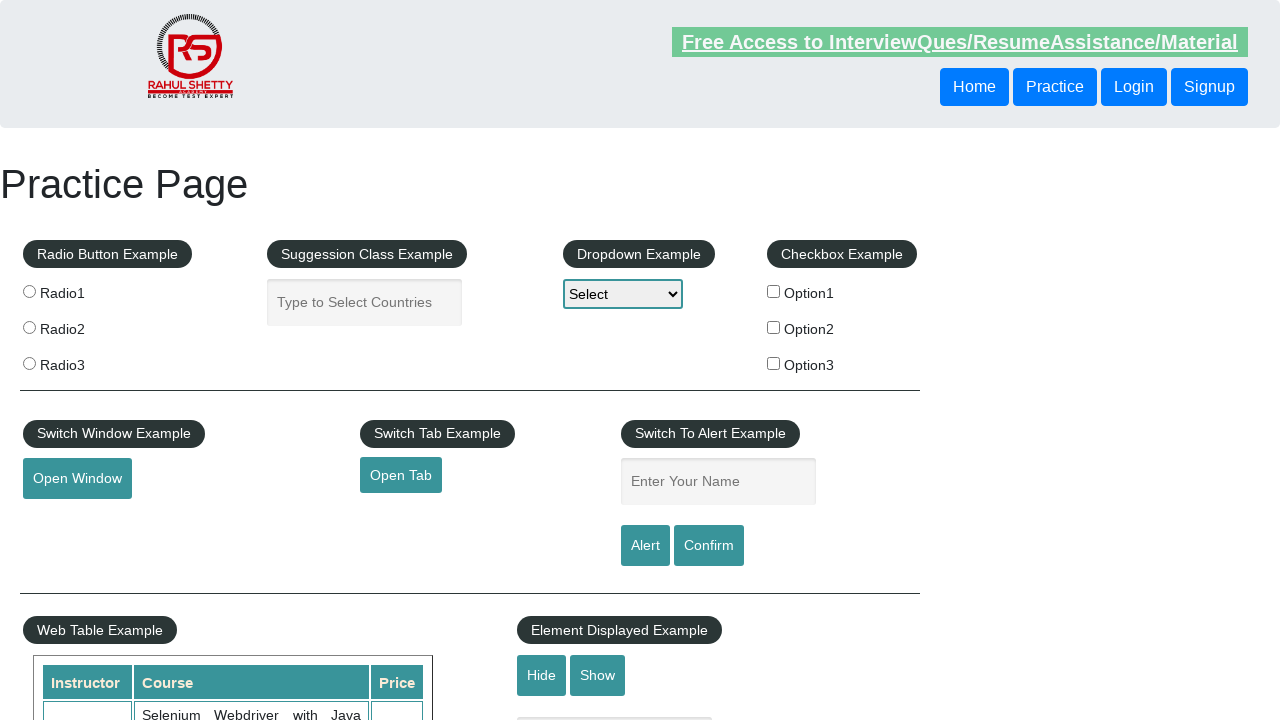

Filled name field with 'Nisha' on #name
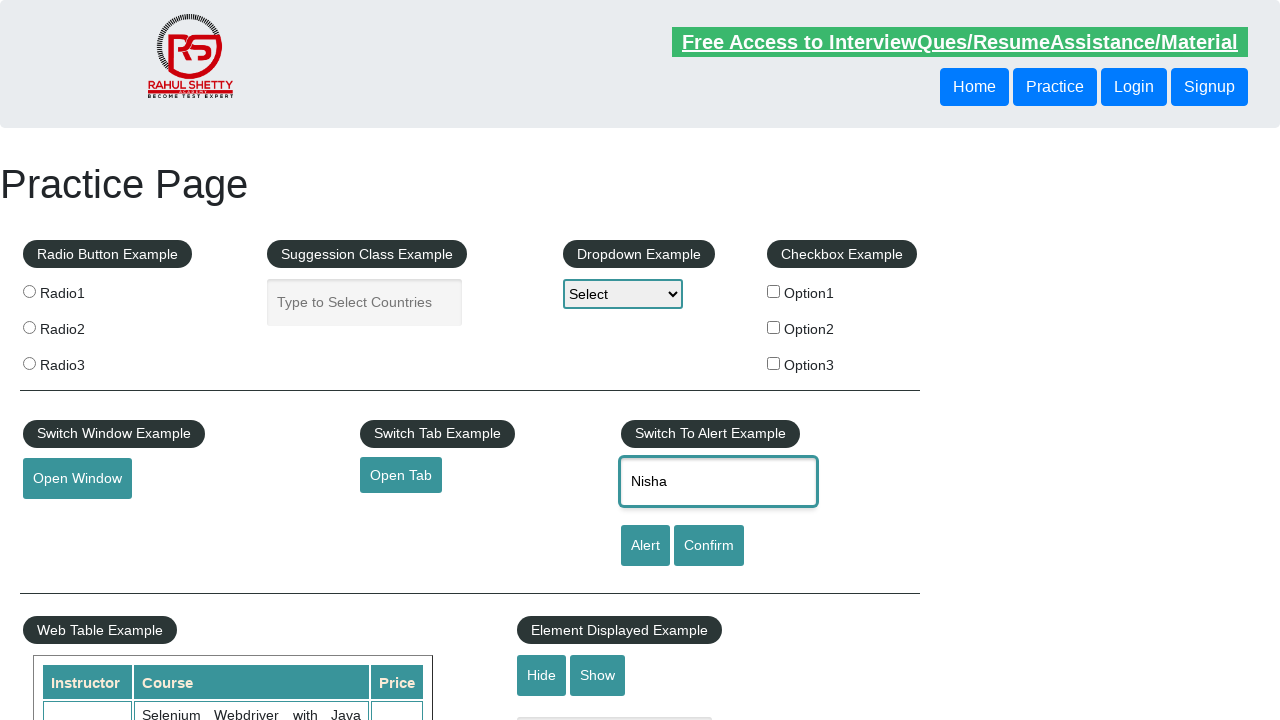

Clicked confirm button to trigger alert at (709, 546) on #confirmbtn
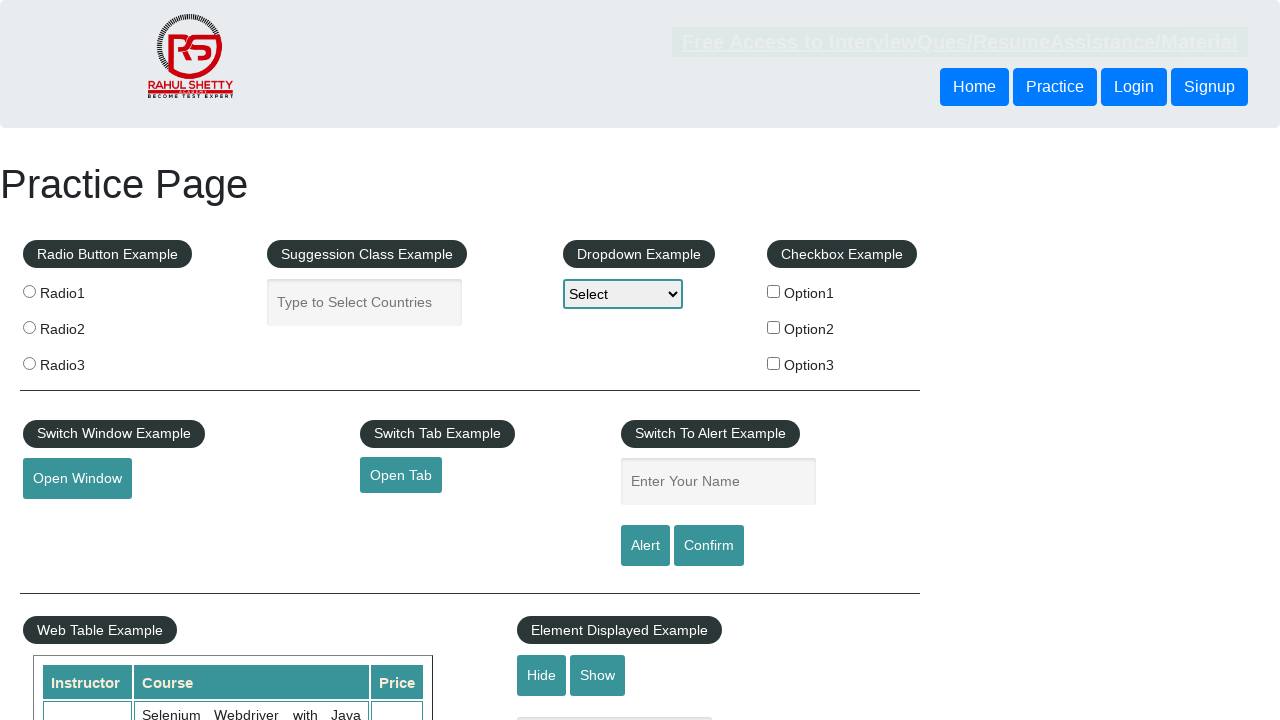

Set up dialog event handler
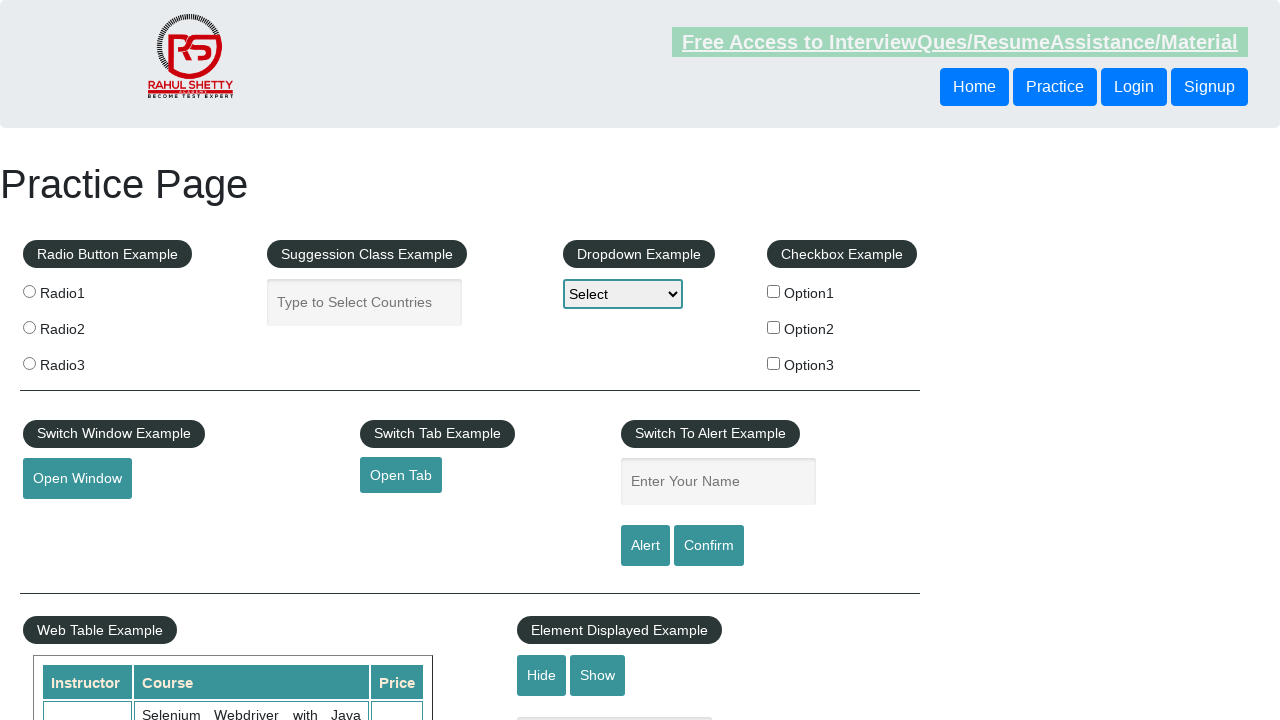

Filled name field with 'Nisha' again on #name
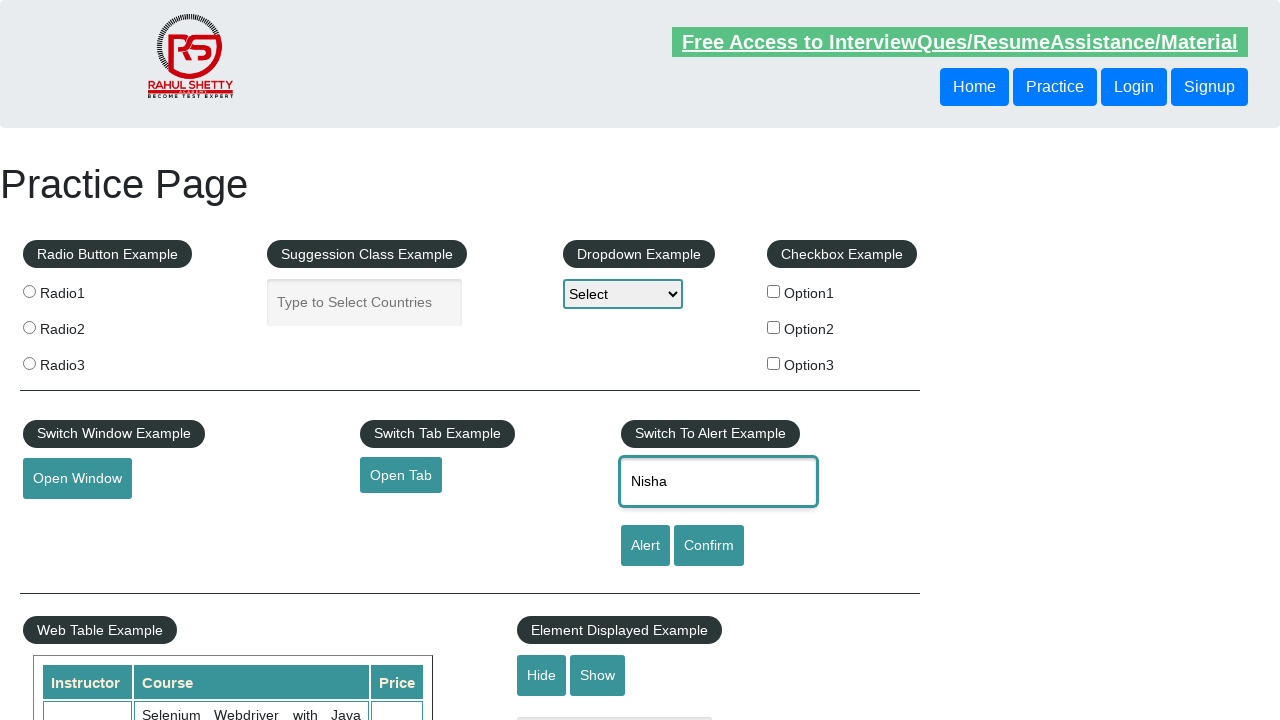

Handled dialog with message: Hello Nisha, Are you sure you want to confirm? at (709, 546) on #confirmbtn
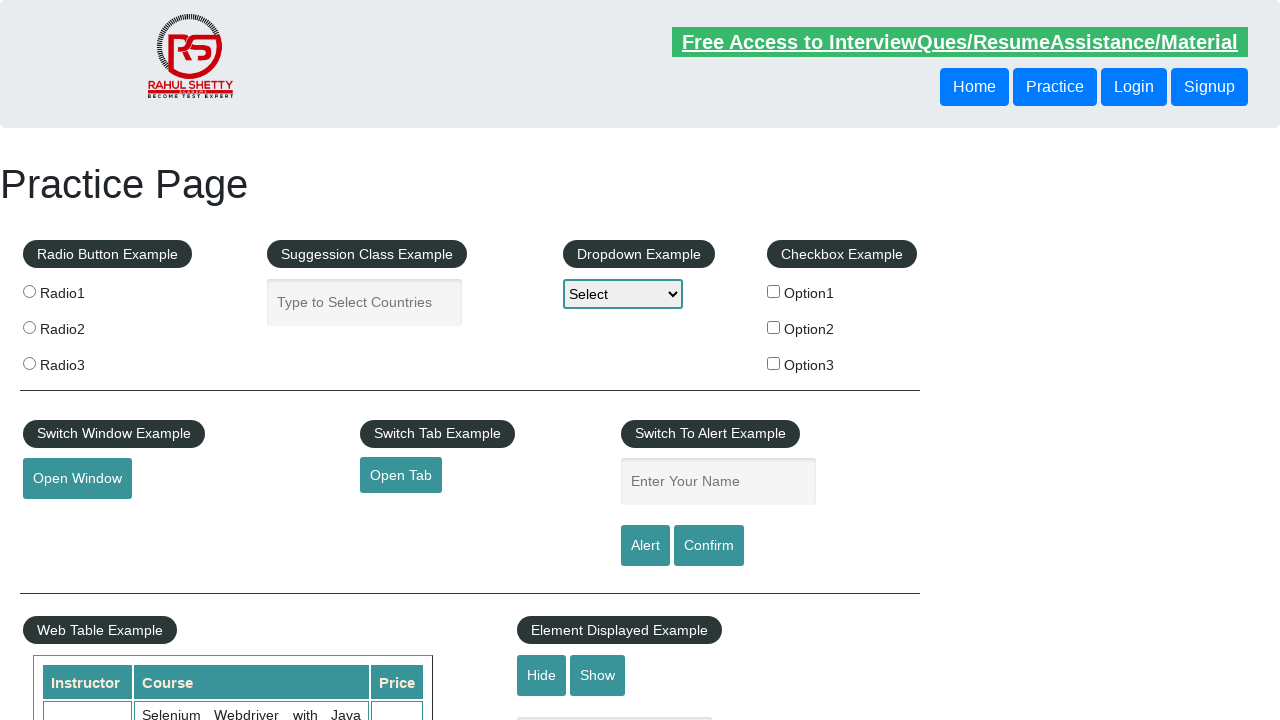

Clicked confirm button to trigger alert dialog
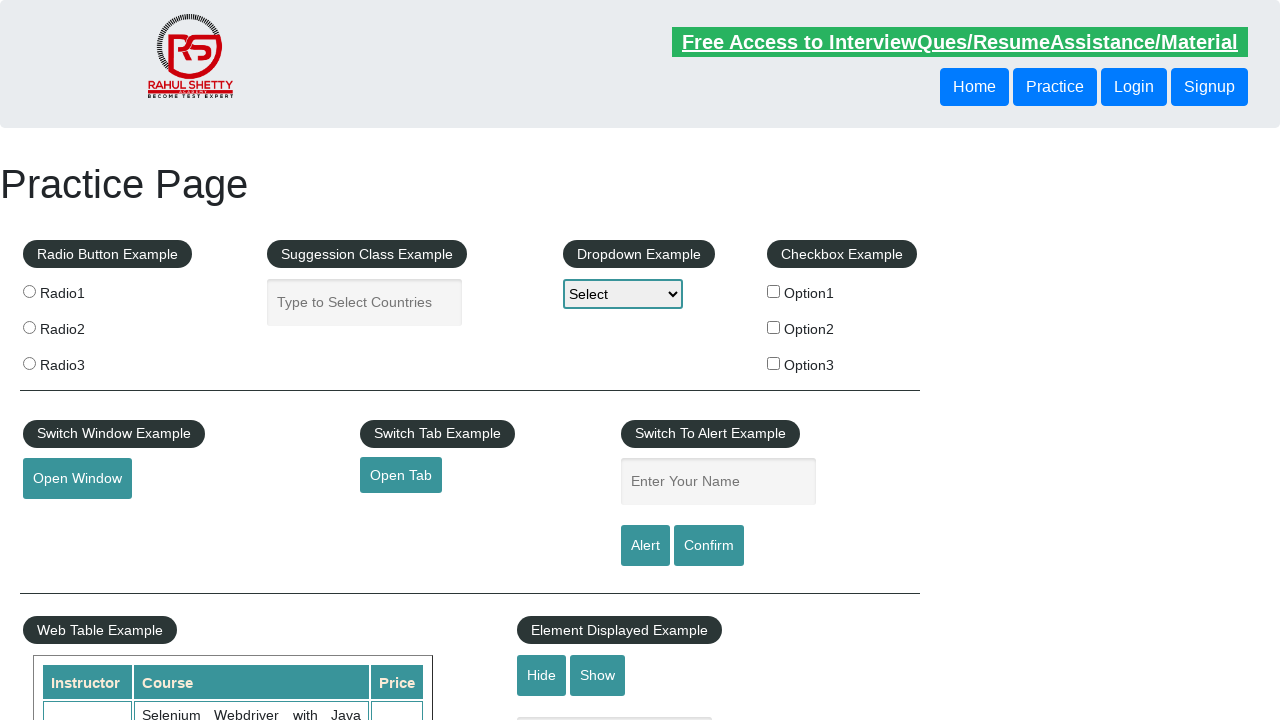

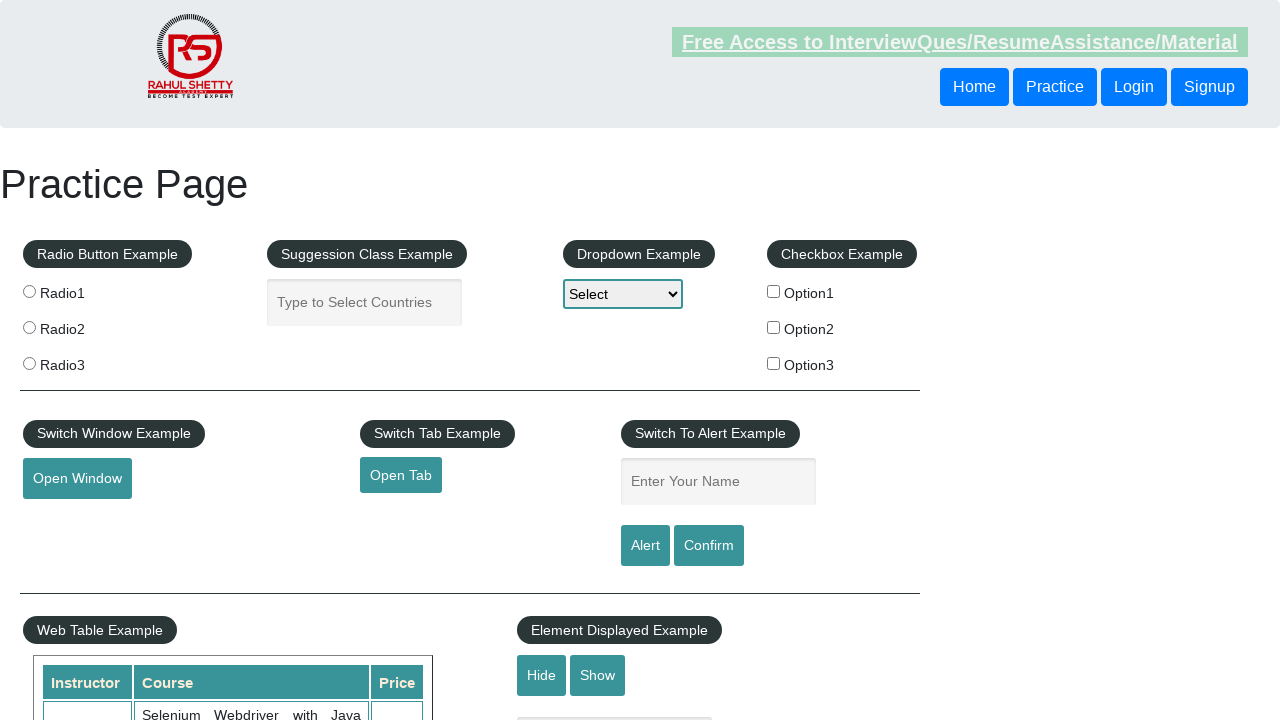